Tests handling of a confirmation alert by triggering it and dismissing the dialog

Starting URL: https://the-internet.herokuapp.com/javascript_alerts

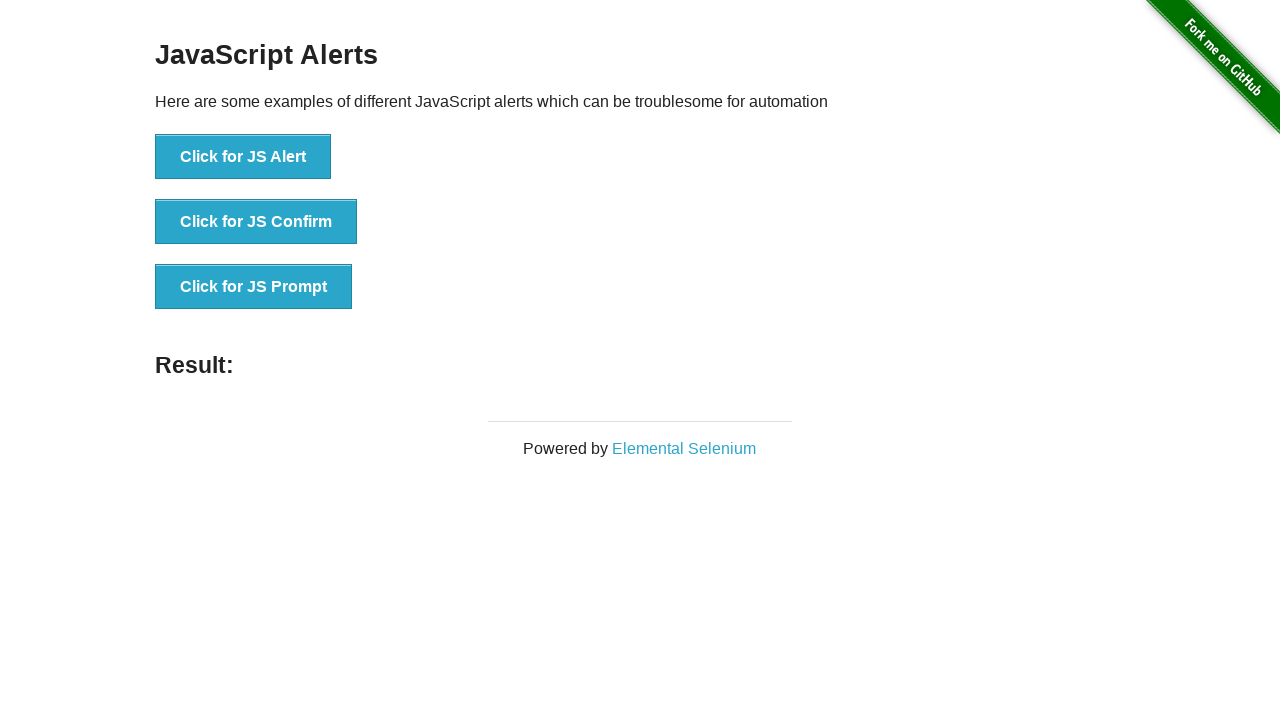

Navigated to JavaScript alerts page
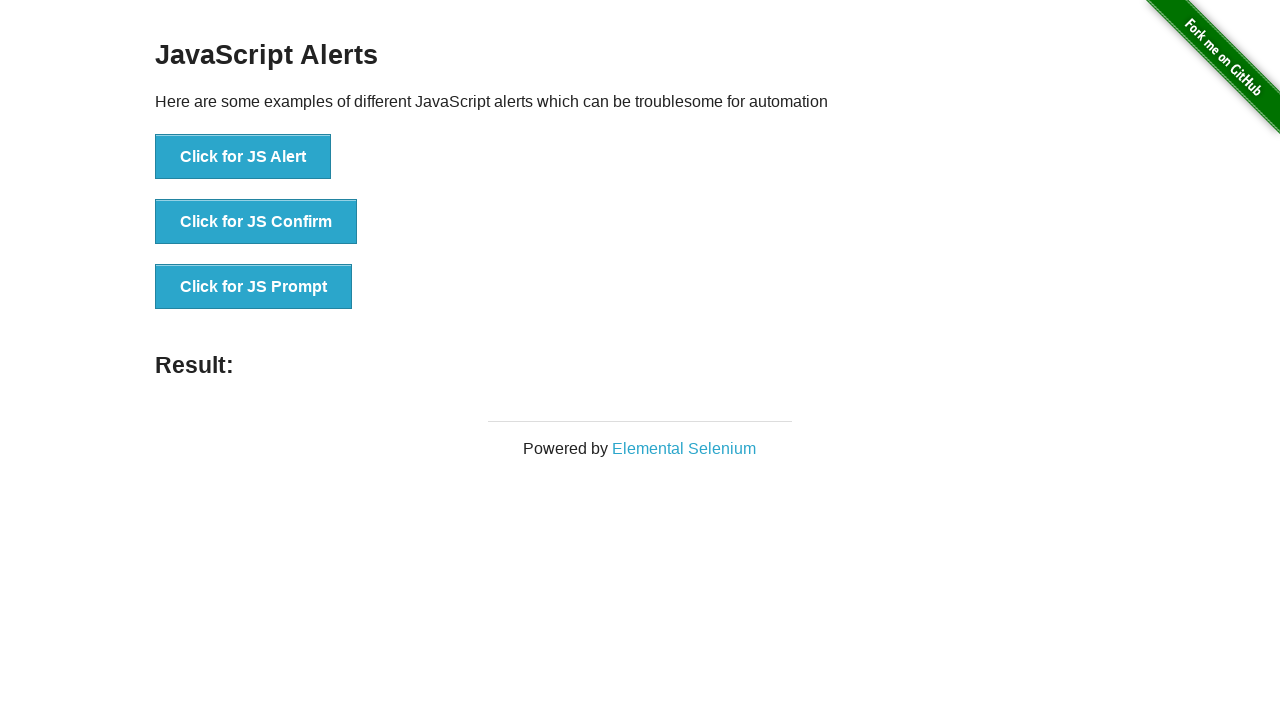

Clicked button to trigger confirmation alert at (256, 222) on xpath=//button[@onclick='jsConfirm()']
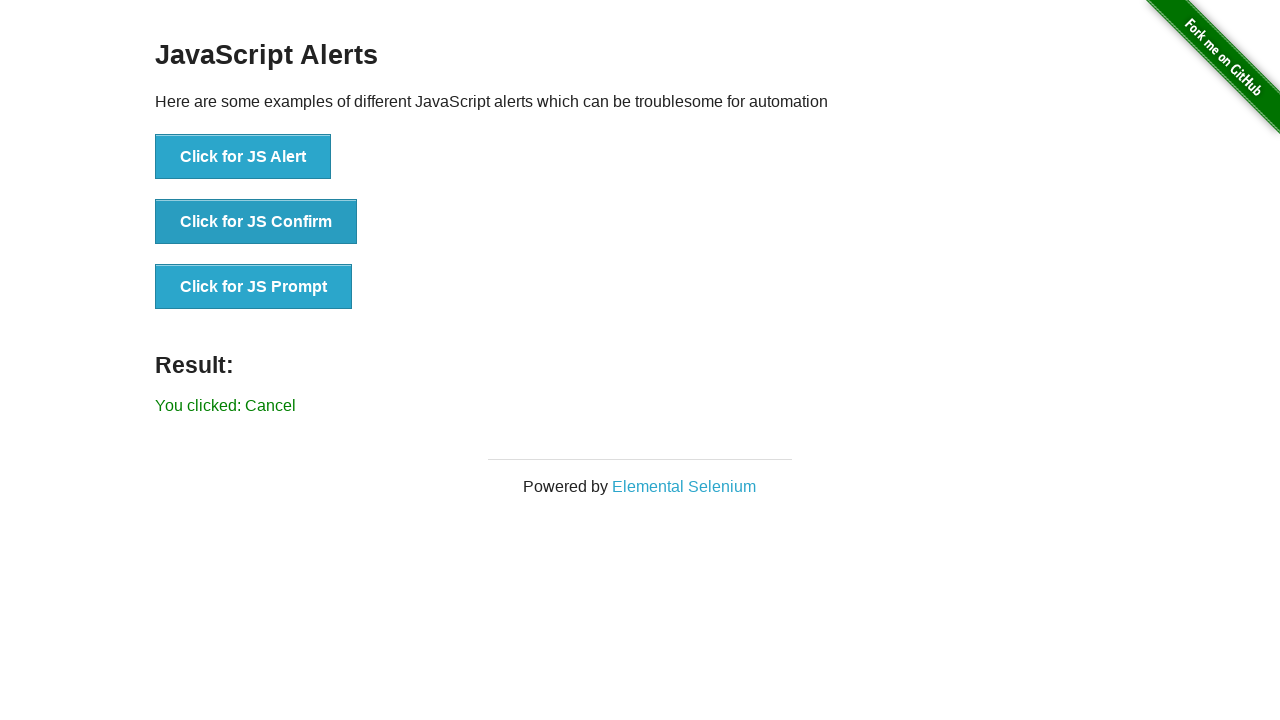

Dismissed the confirmation alert dialog
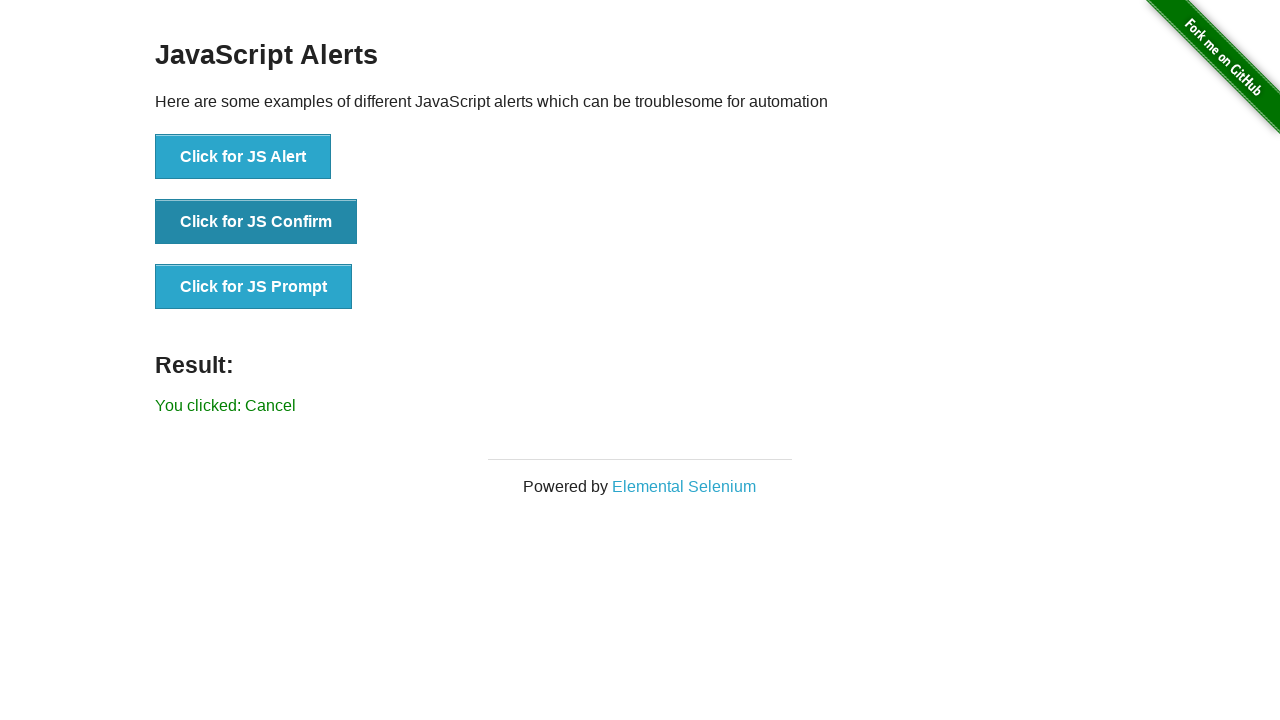

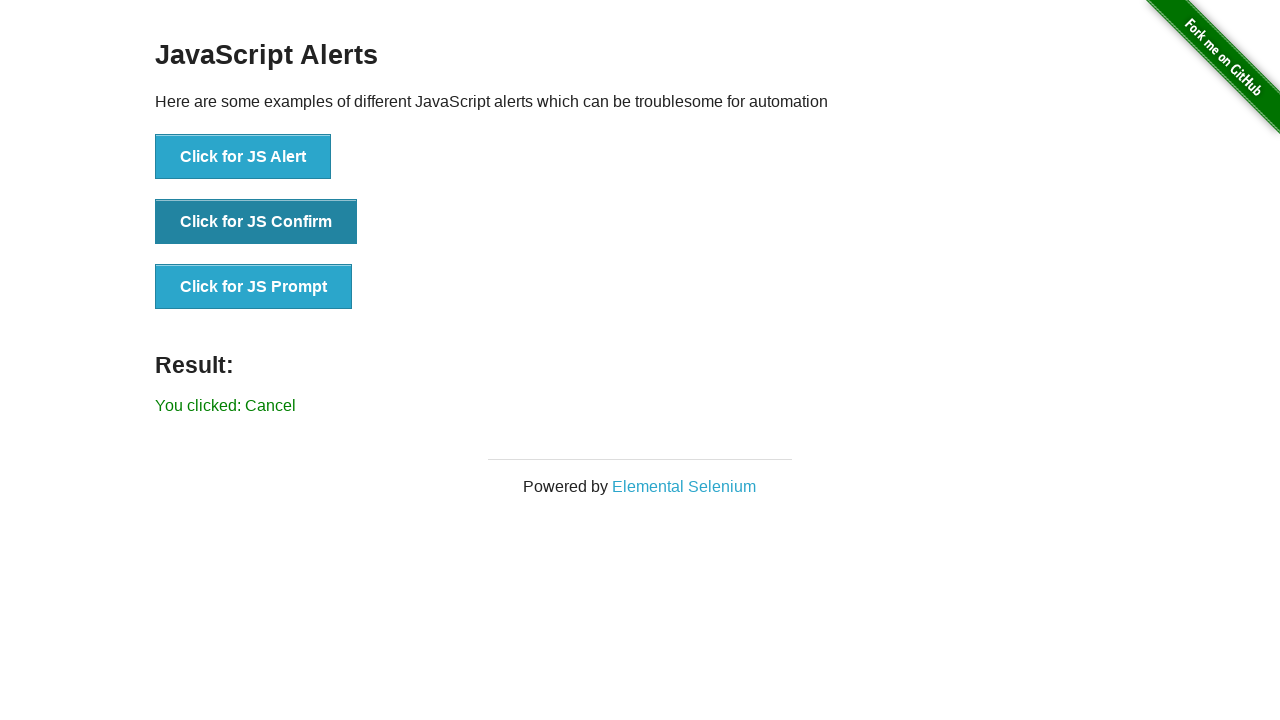